Tests alert functionality by clicking a button and verifying the alert message text

Starting URL: https://demoqa.com/alerts

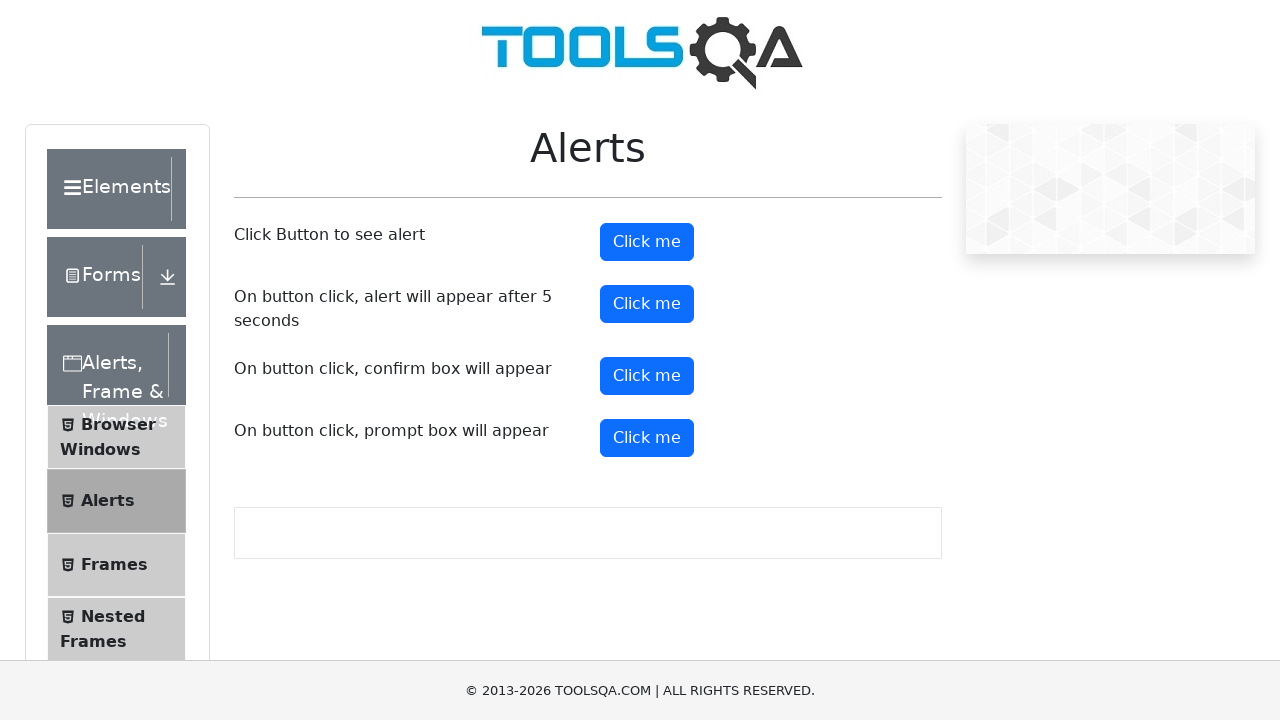

Clicked the alert button at (647, 242) on button#alertButton
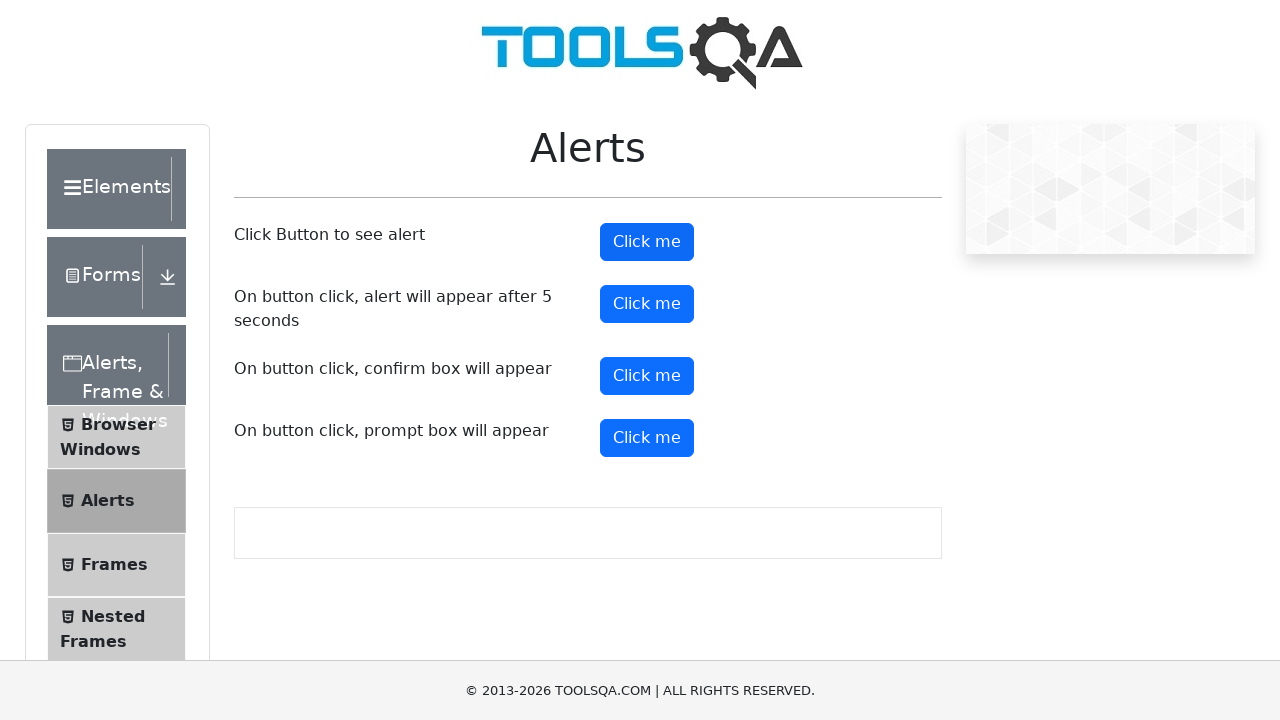

Set up dialog handler to accept alerts
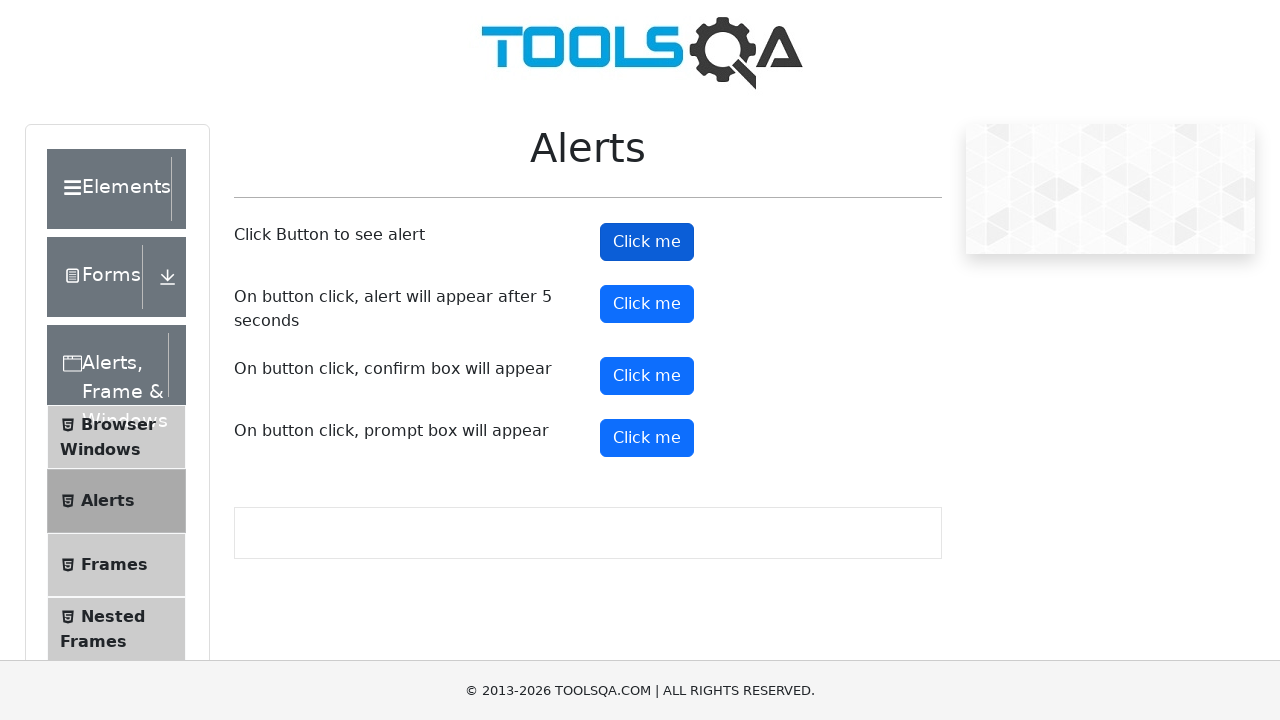

Clicked the alert button to trigger alert dialog at (647, 242) on button#alertButton
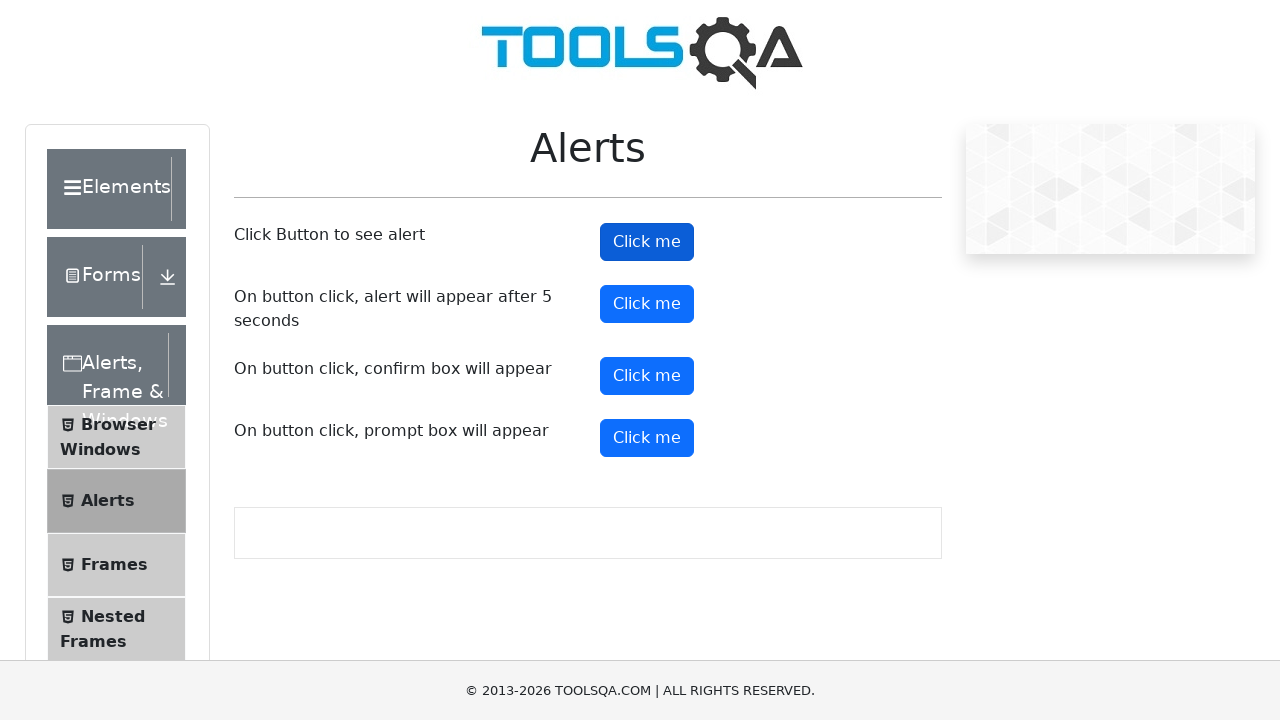

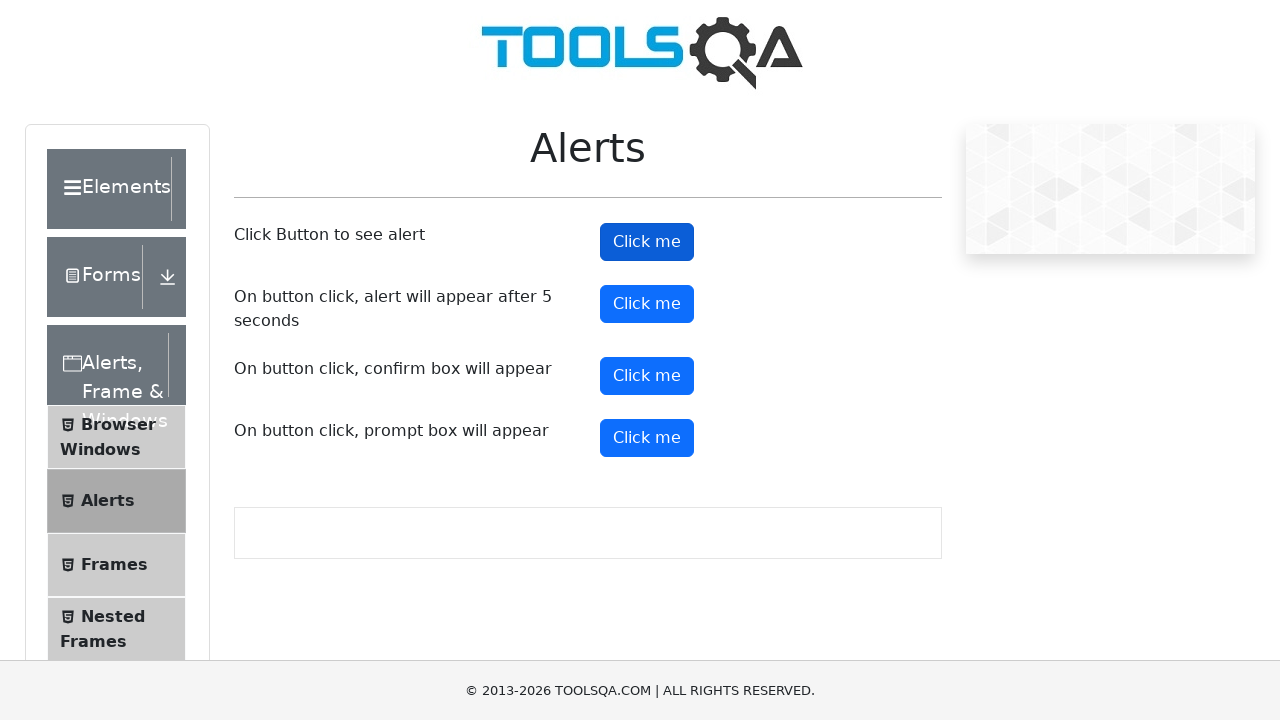